Opens a child window by clicking a link, extracts text from the new page, and fills a form field on the original page with extracted data

Starting URL: https://rahulshettyacademy.com/loginpagePractise/

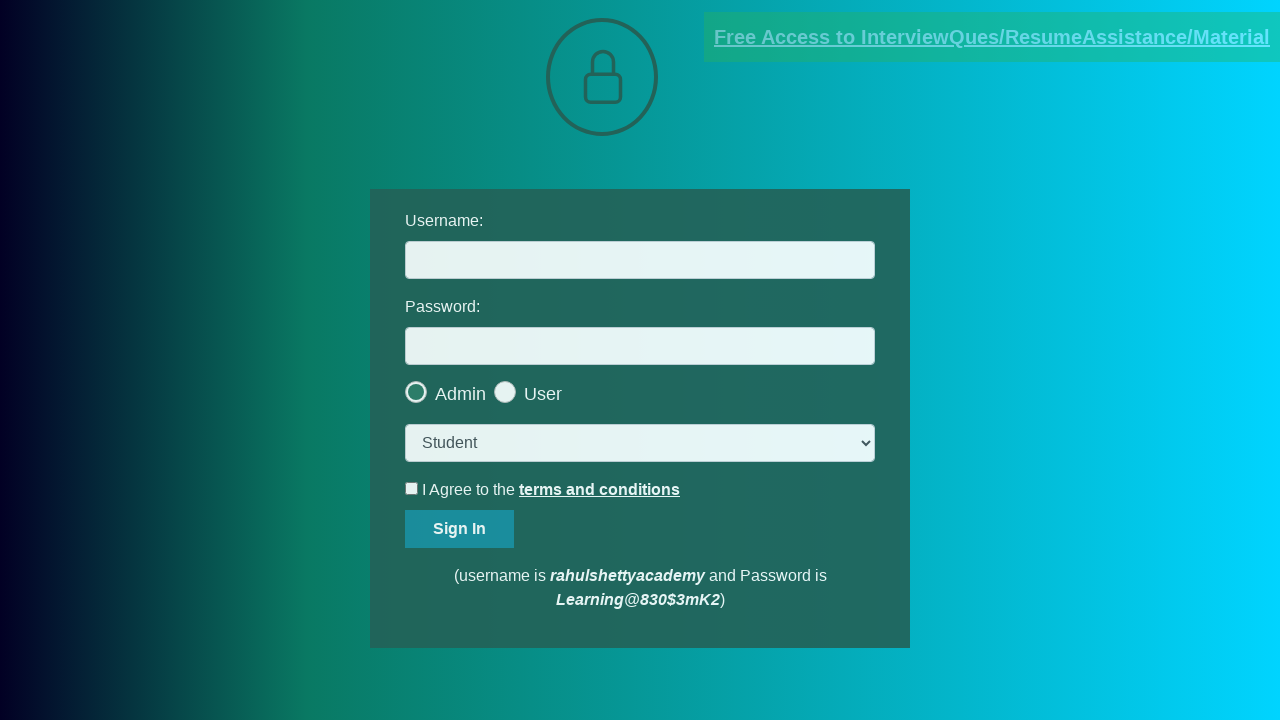

Clicked documents-request link and new page opened at (992, 37) on [href*='documents-request']
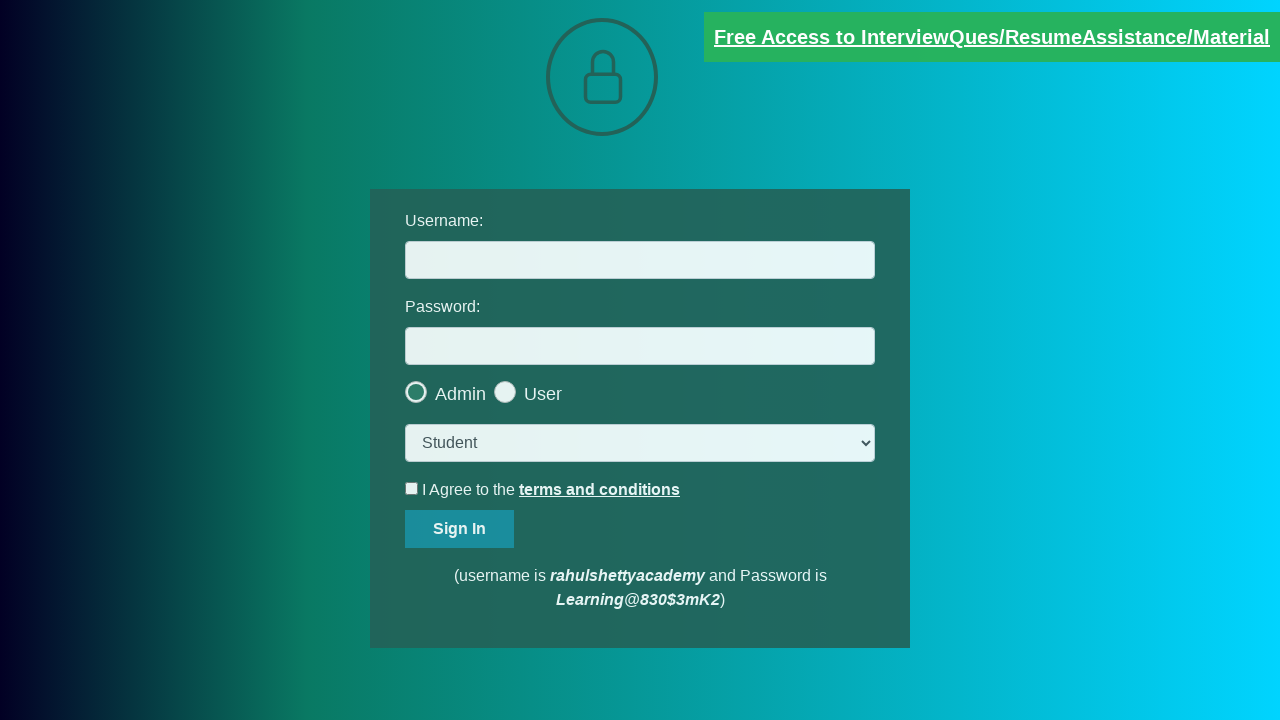

Captured new child window/page
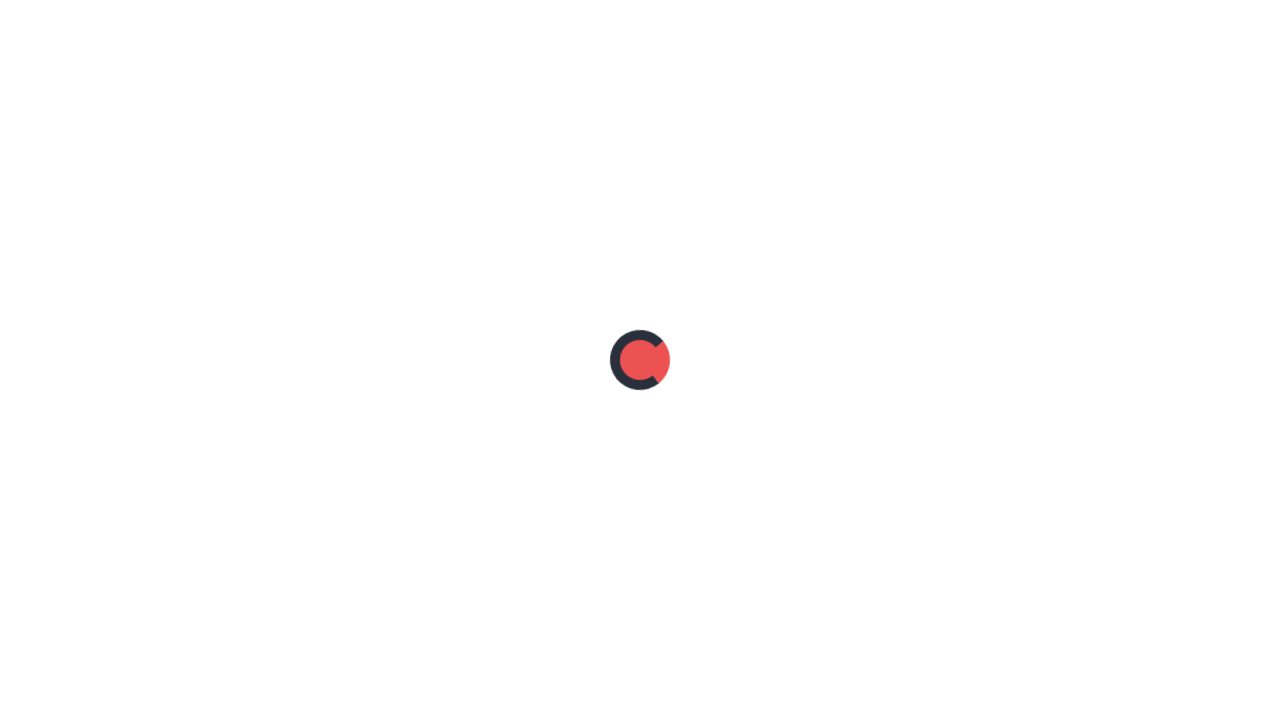

Extracted red text from child page
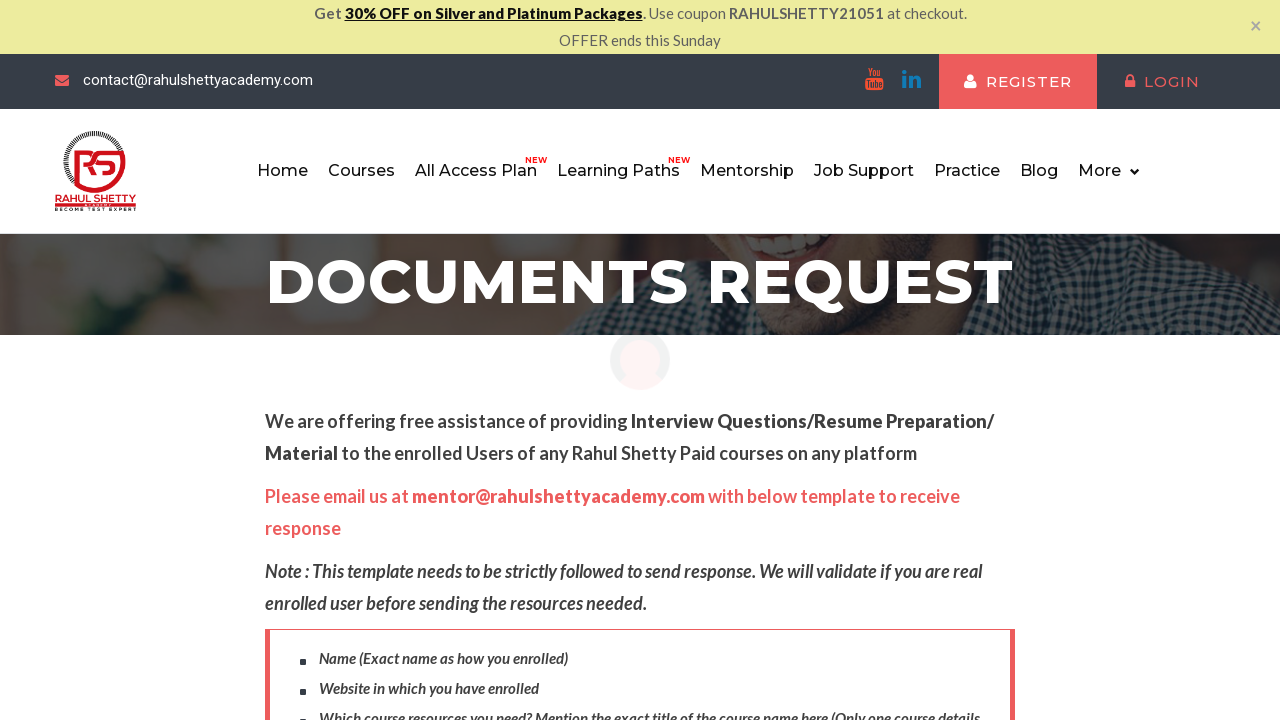

Split extracted text by '@' symbol
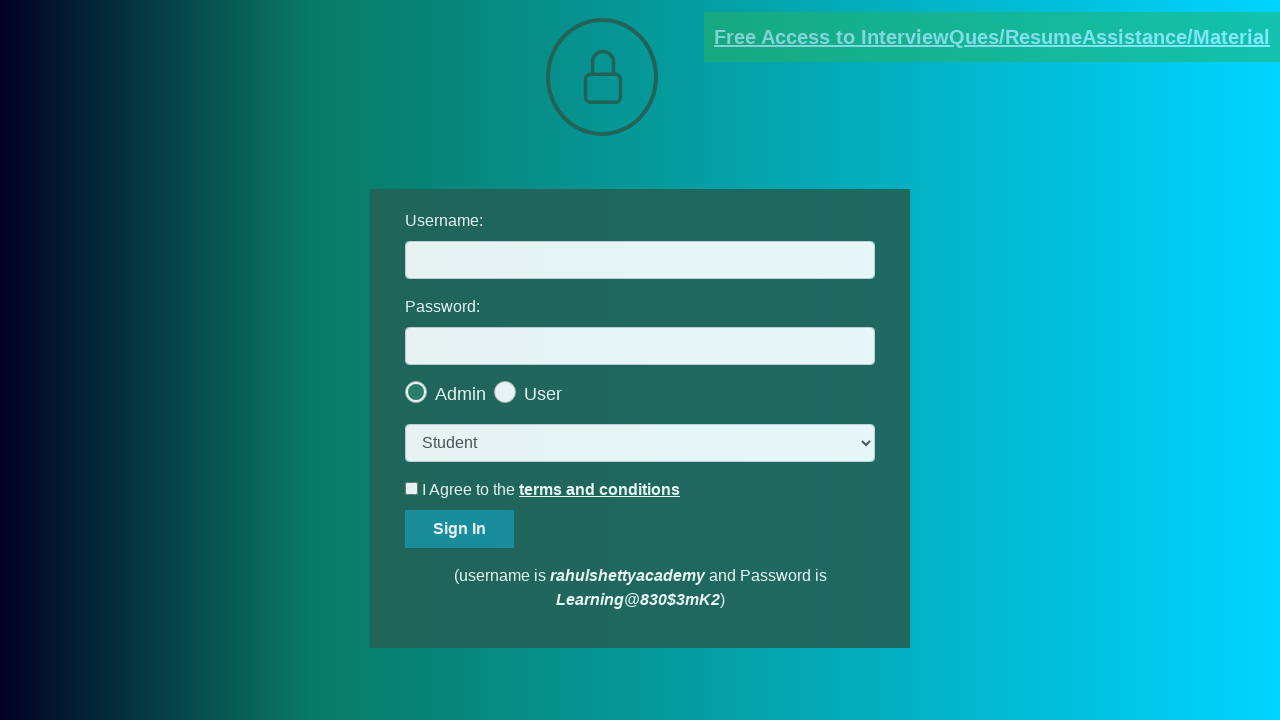

Extracted username from split text
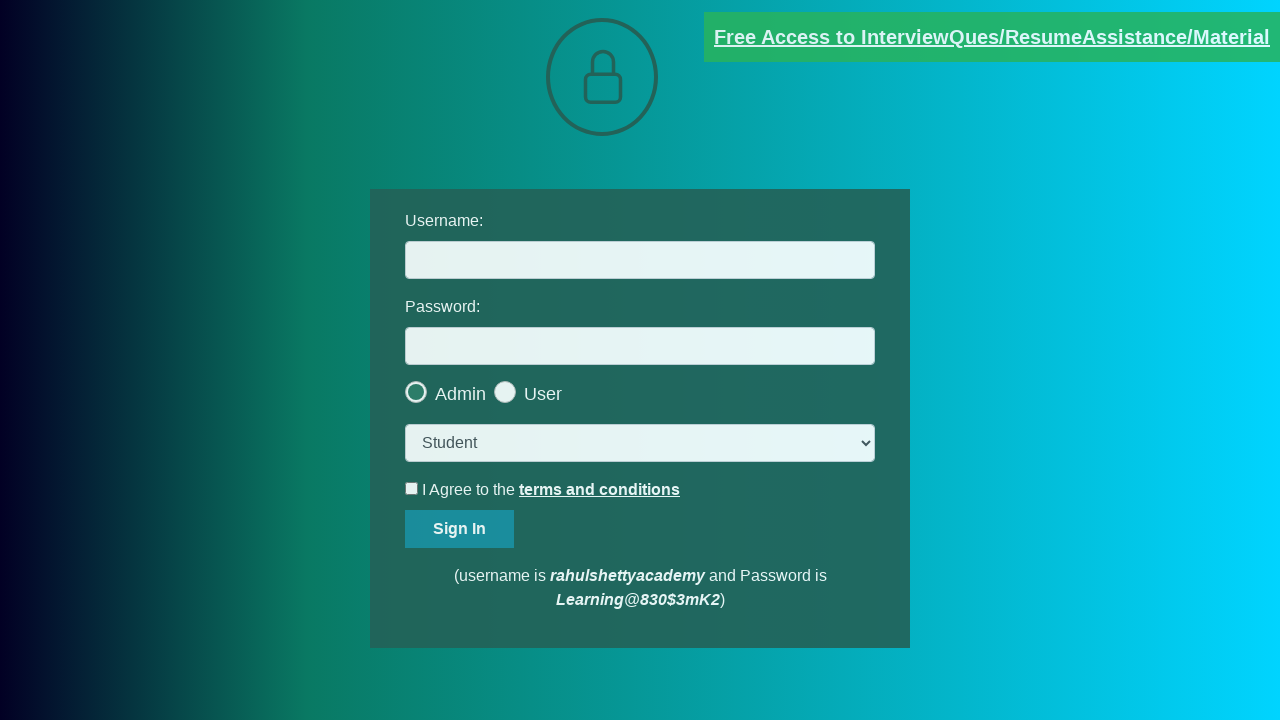

Filled username field with extracted text: 'rahulshettyacademy.com' on #username
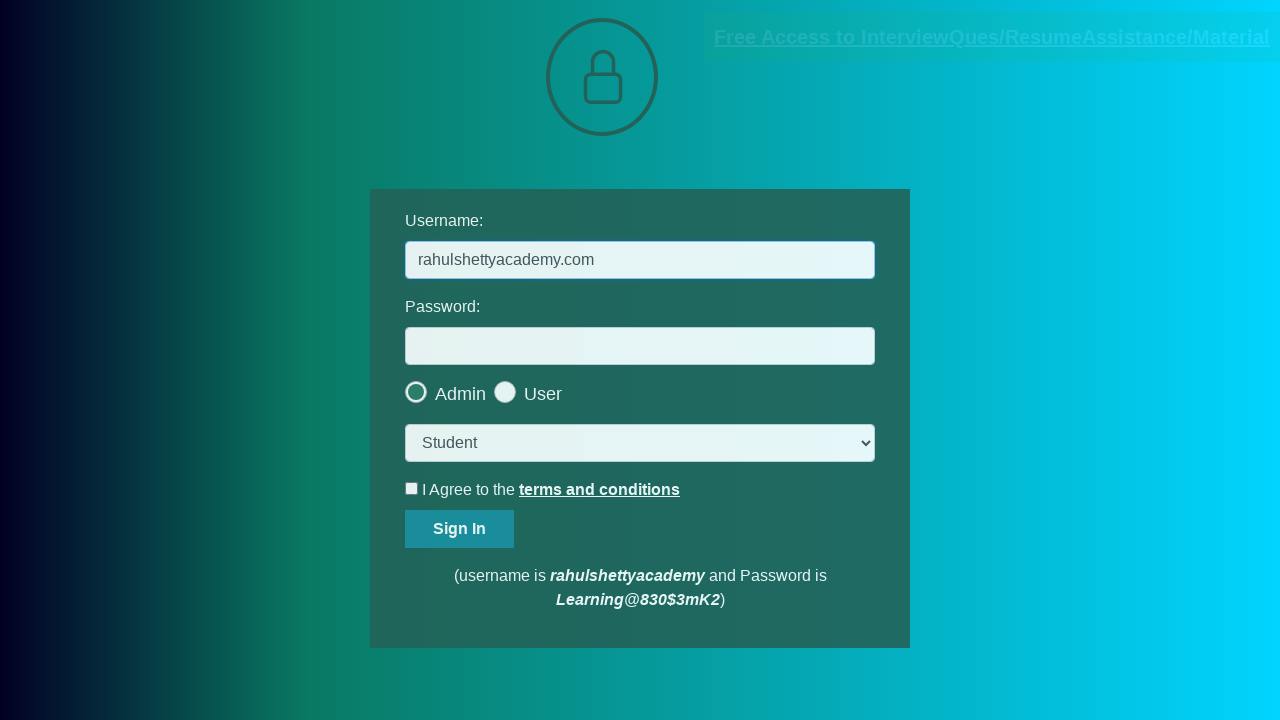

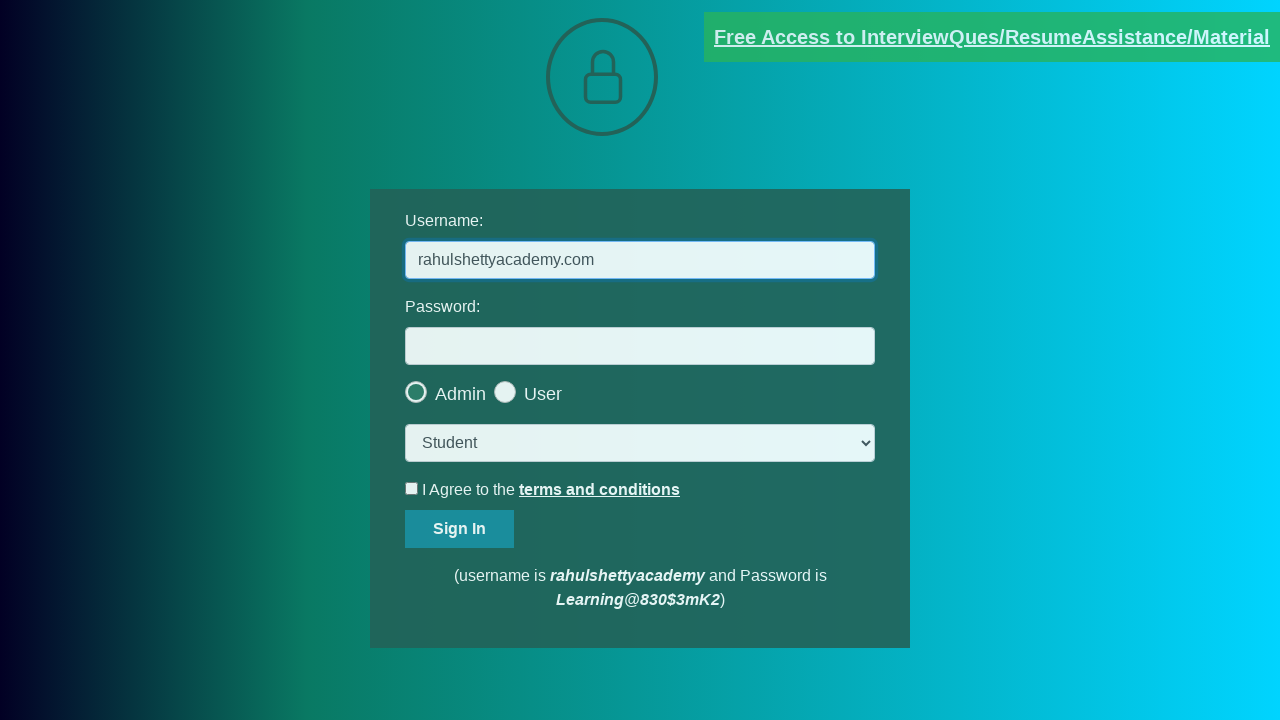